Tests alert popup handling by triggering an alert dialog and accepting it

Starting URL: https://demo.automationtesting.in/Alerts.html

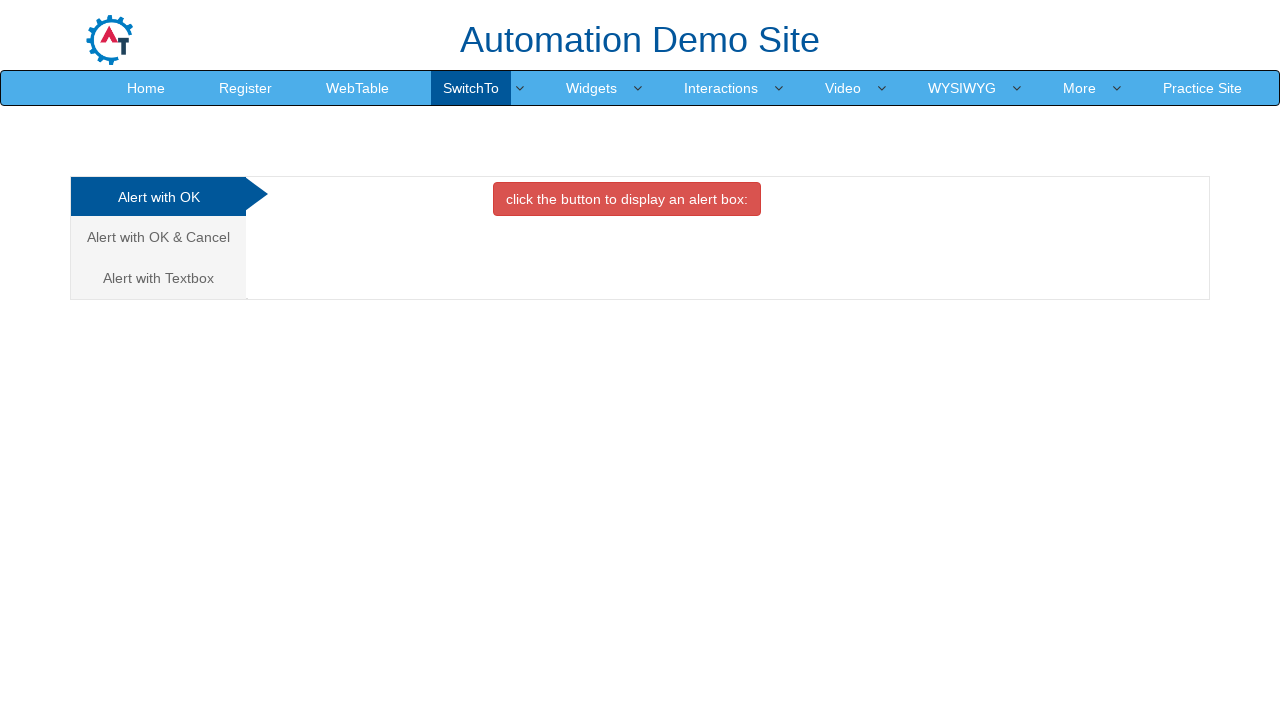

Clicked on 'Alert with OK' tab at (158, 197) on xpath=//a[text()='Alert with OK ']
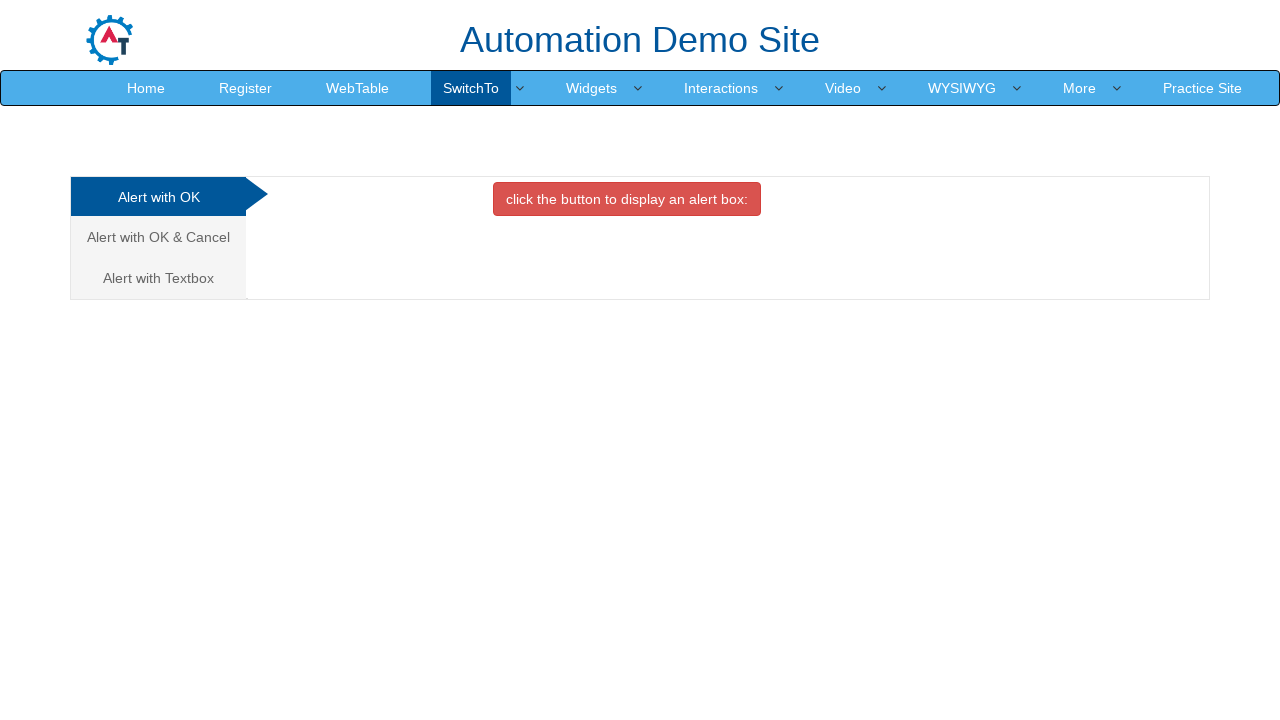

Clicked button to trigger alert dialog at (627, 199) on xpath=//button[@class='btn btn-danger']
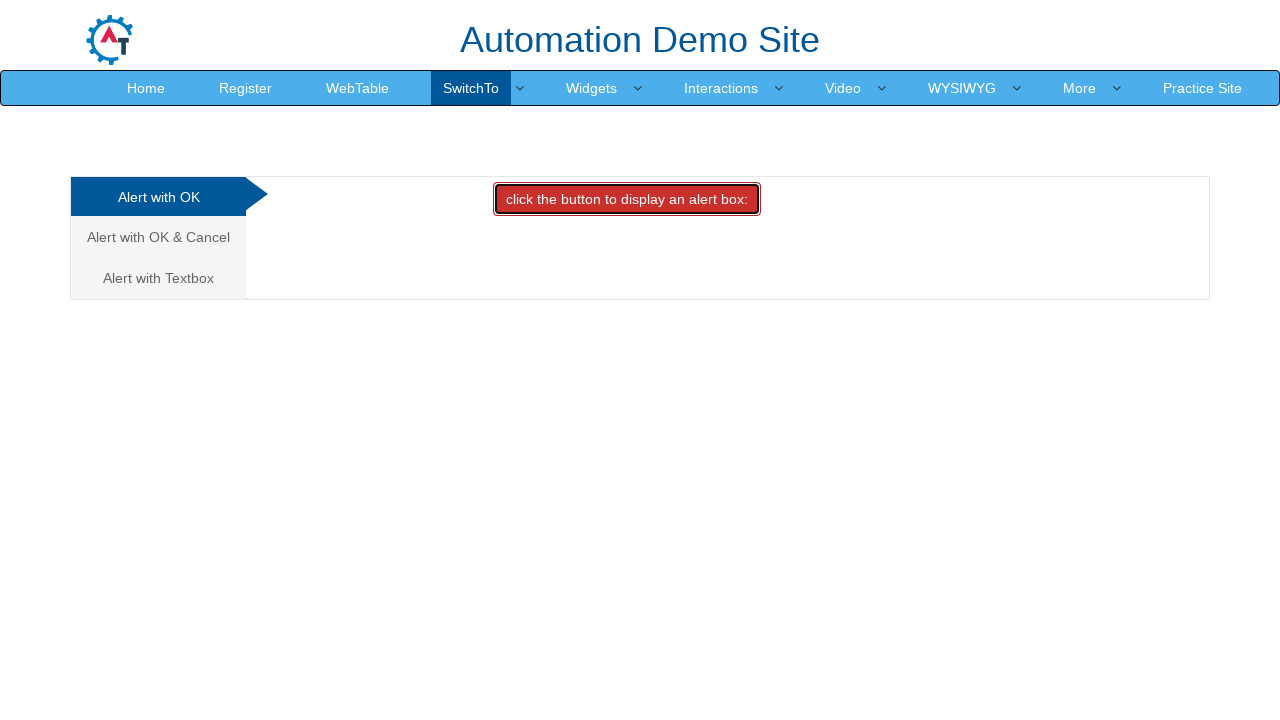

Alert dialog accepted
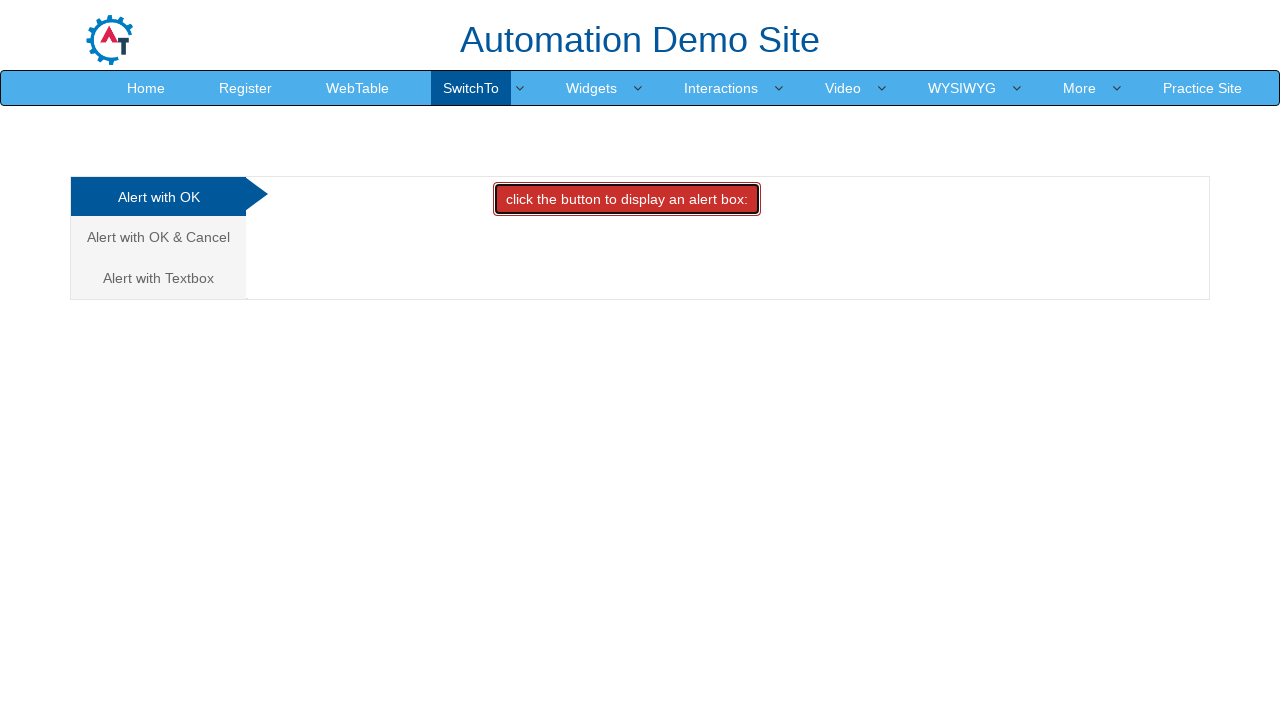

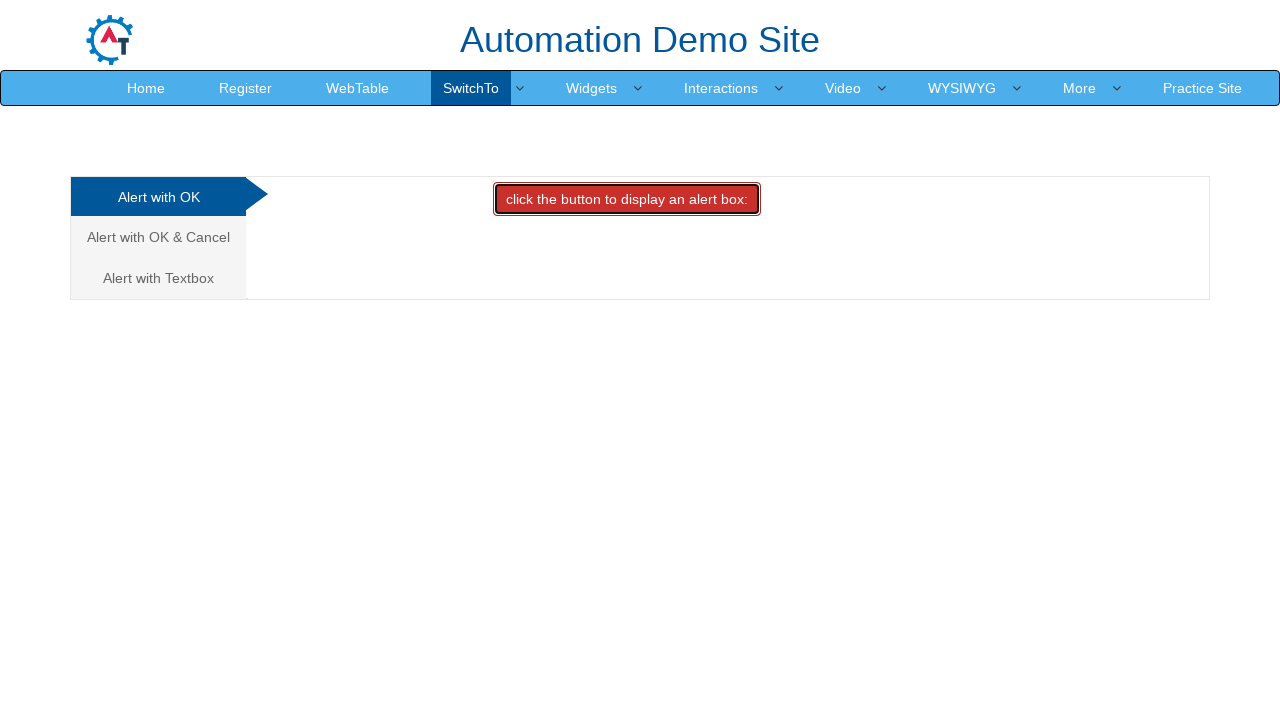